Tests checkbox interaction by clicking on Sports checkbox, checking Reading checkbox, and then unchecking Reading checkbox on a practice form

Starting URL: https://demoqa.com/automation-practice-form

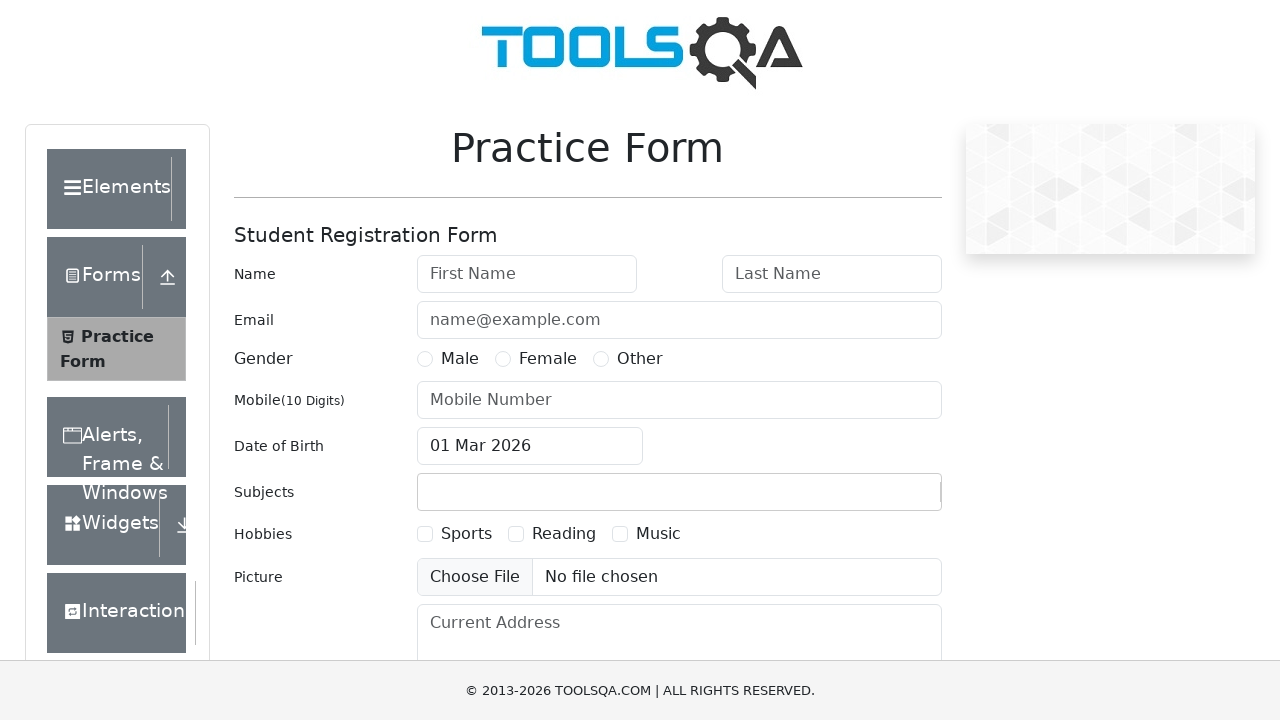

Clicked on Sports checkbox at (466, 534) on xpath=//label[normalize-space()="Sports"]
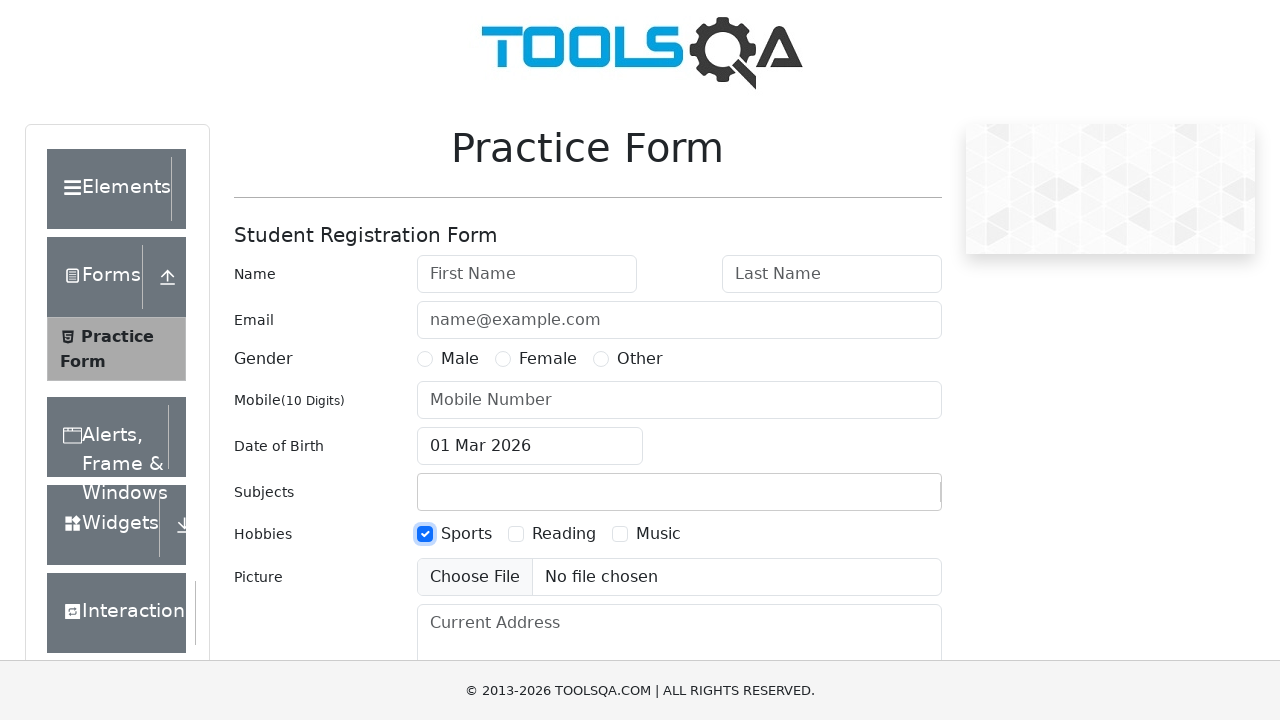

Checked Reading checkbox at (564, 534) on xpath=//label[normalize-space()="Reading"]
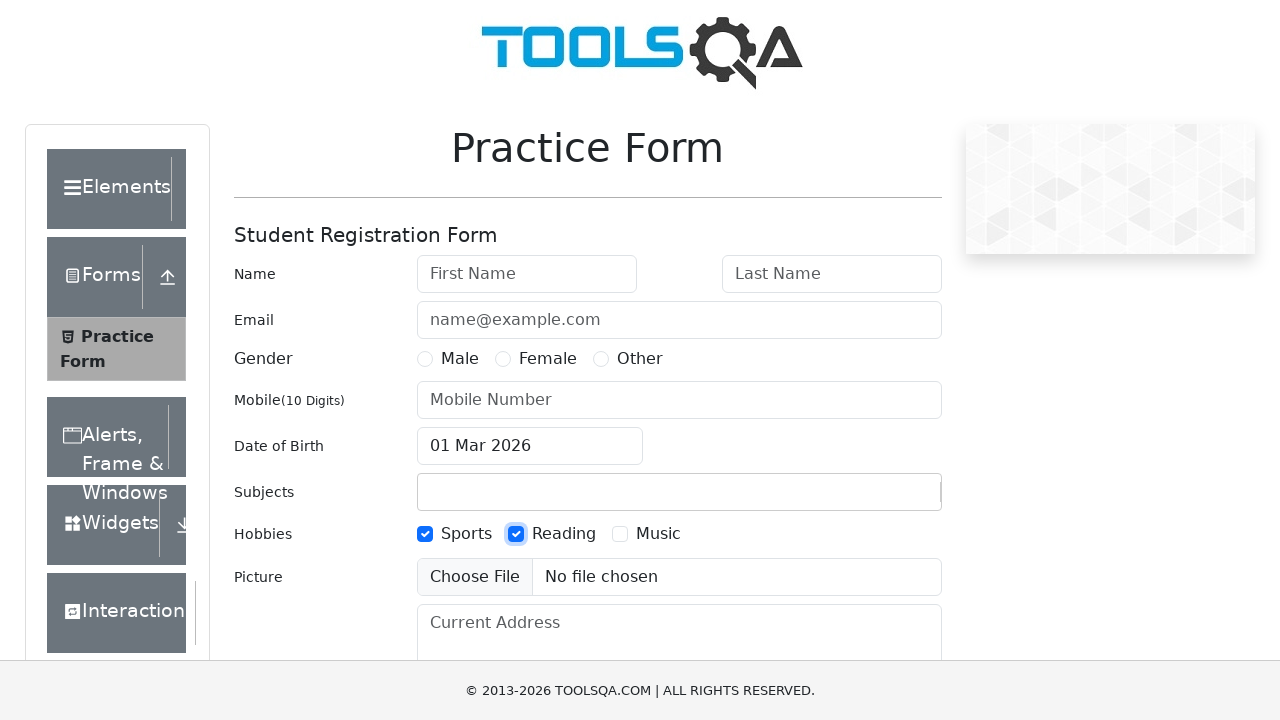

Unchecked Reading checkbox at (564, 534) on xpath=//label[normalize-space()="Reading"]
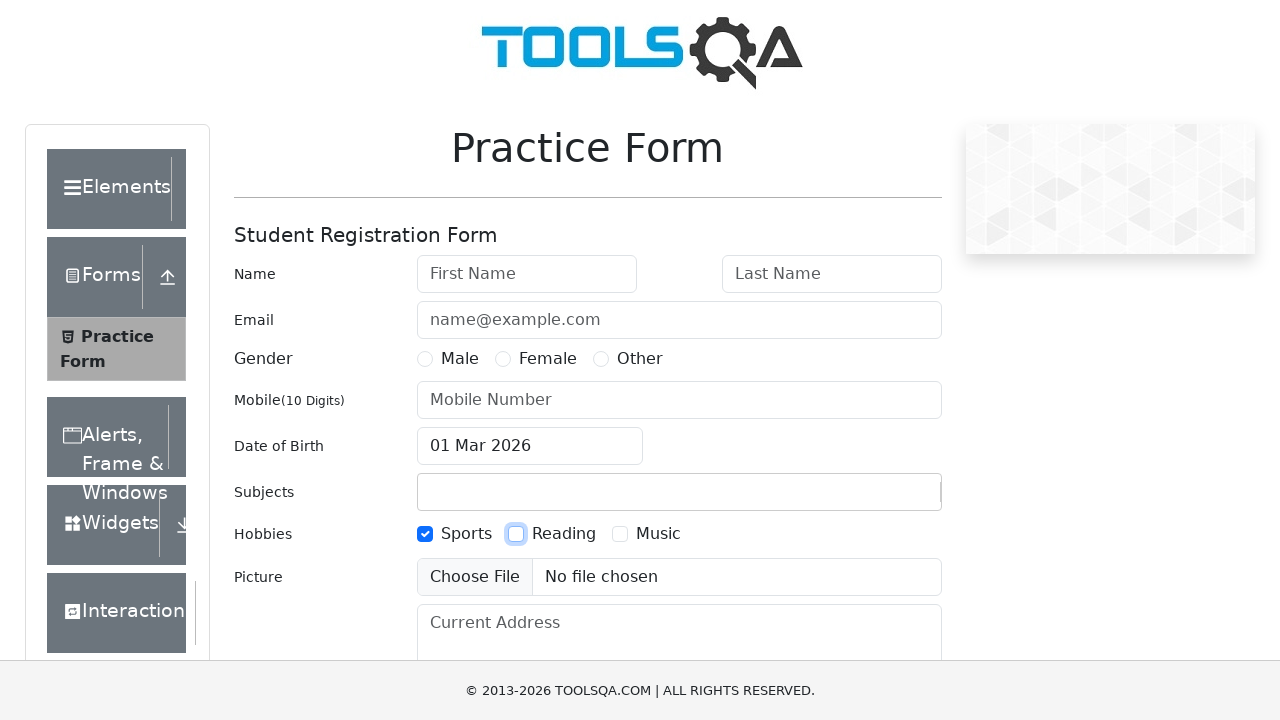

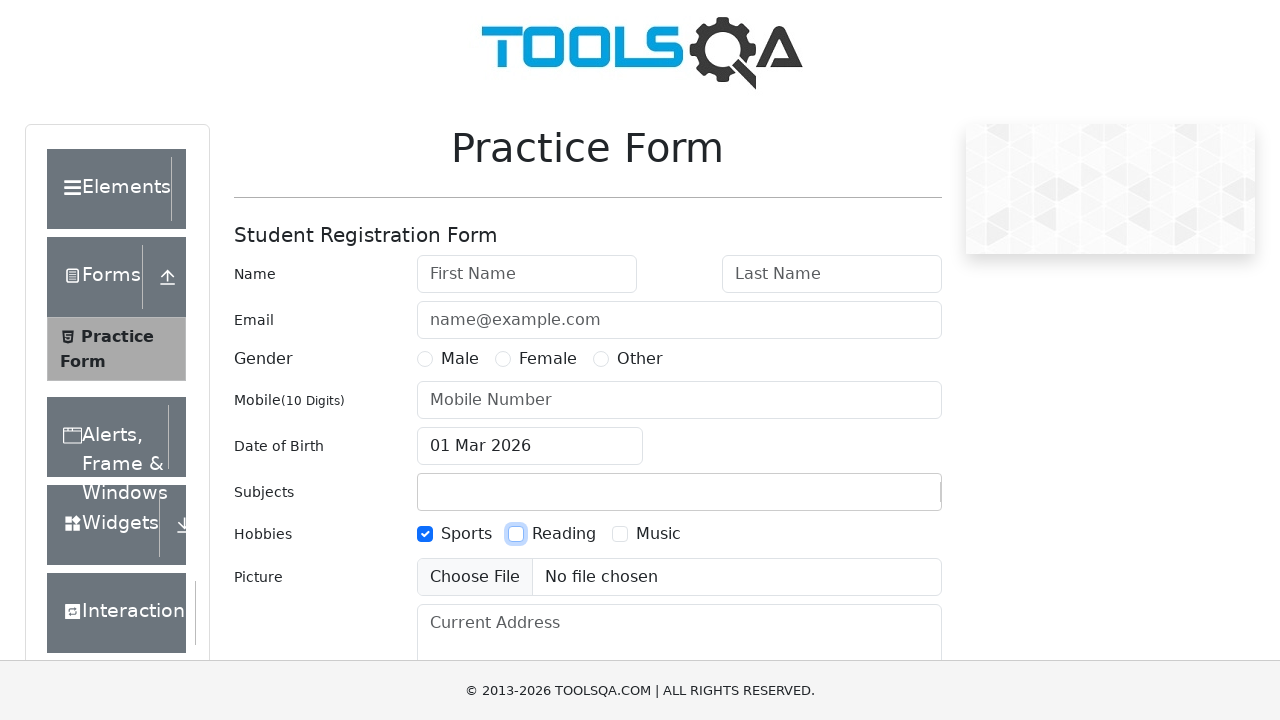